Navigates to anhtester.com homepage and clicks on the "Website Testing" section link

Starting URL: https://anhtester.com

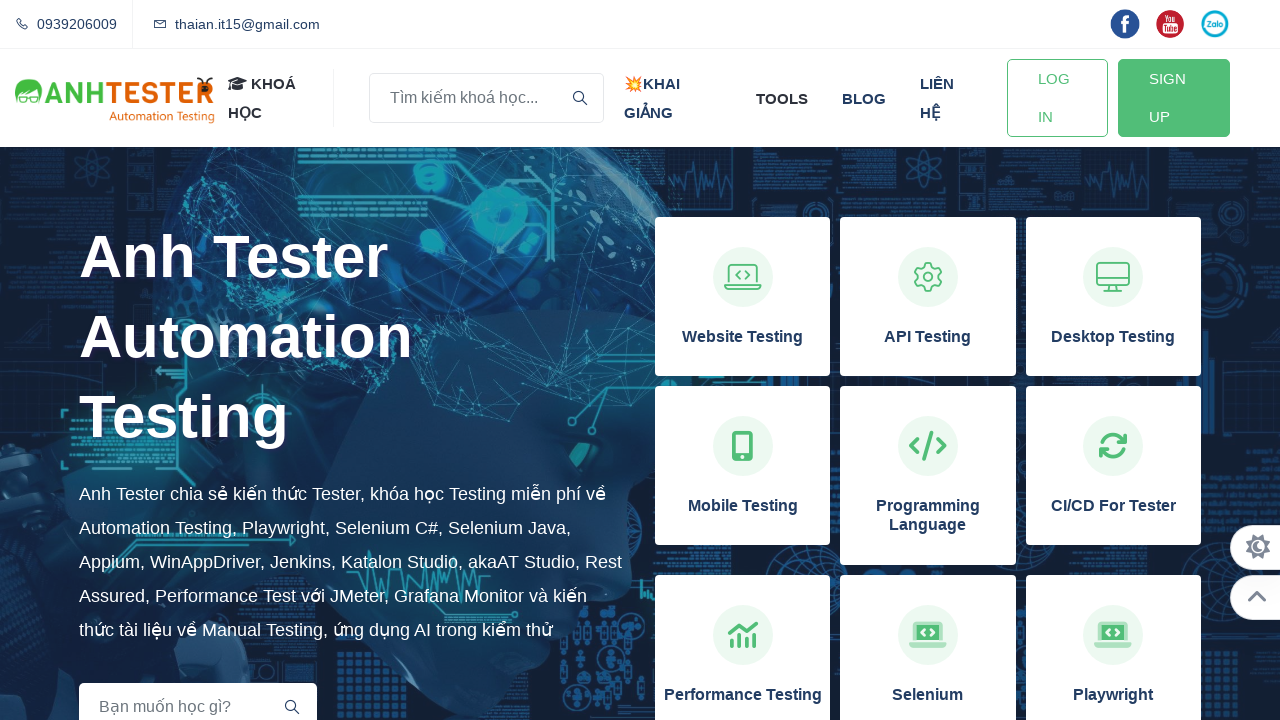

Clicked on the 'Website Testing' section link at (743, 337) on xpath=//h3[normalize-space()='Website Testing']
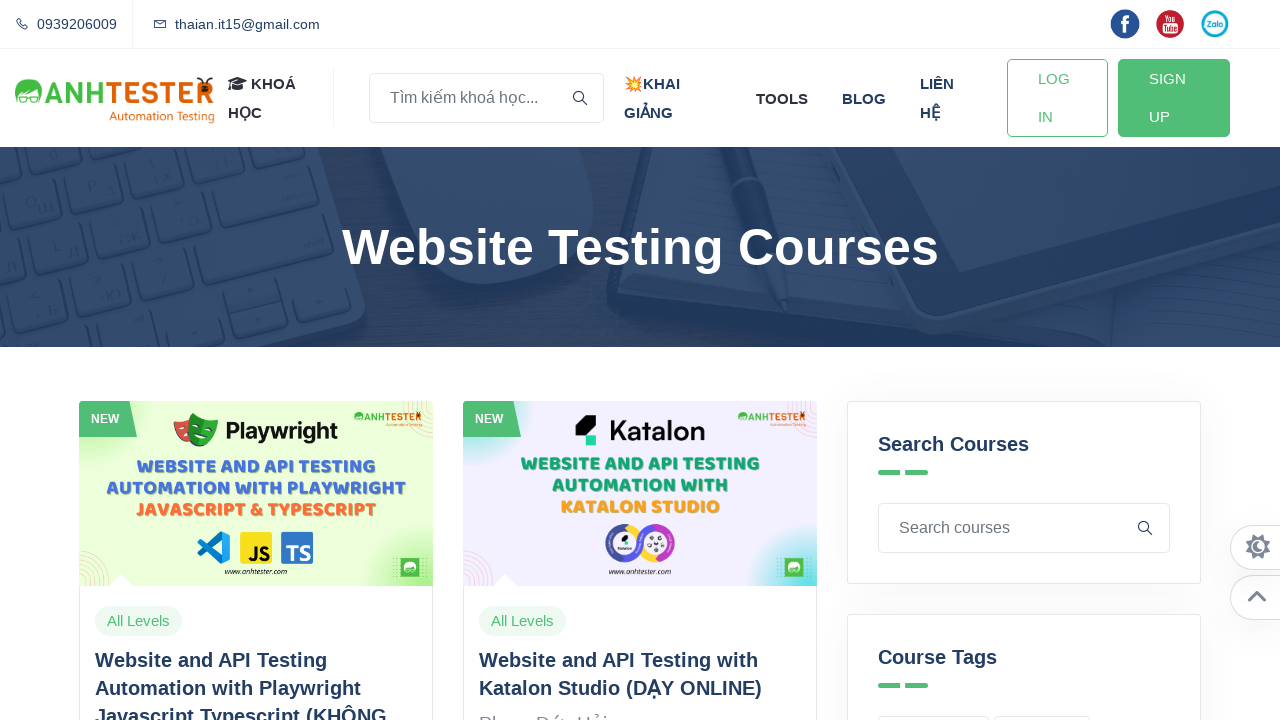

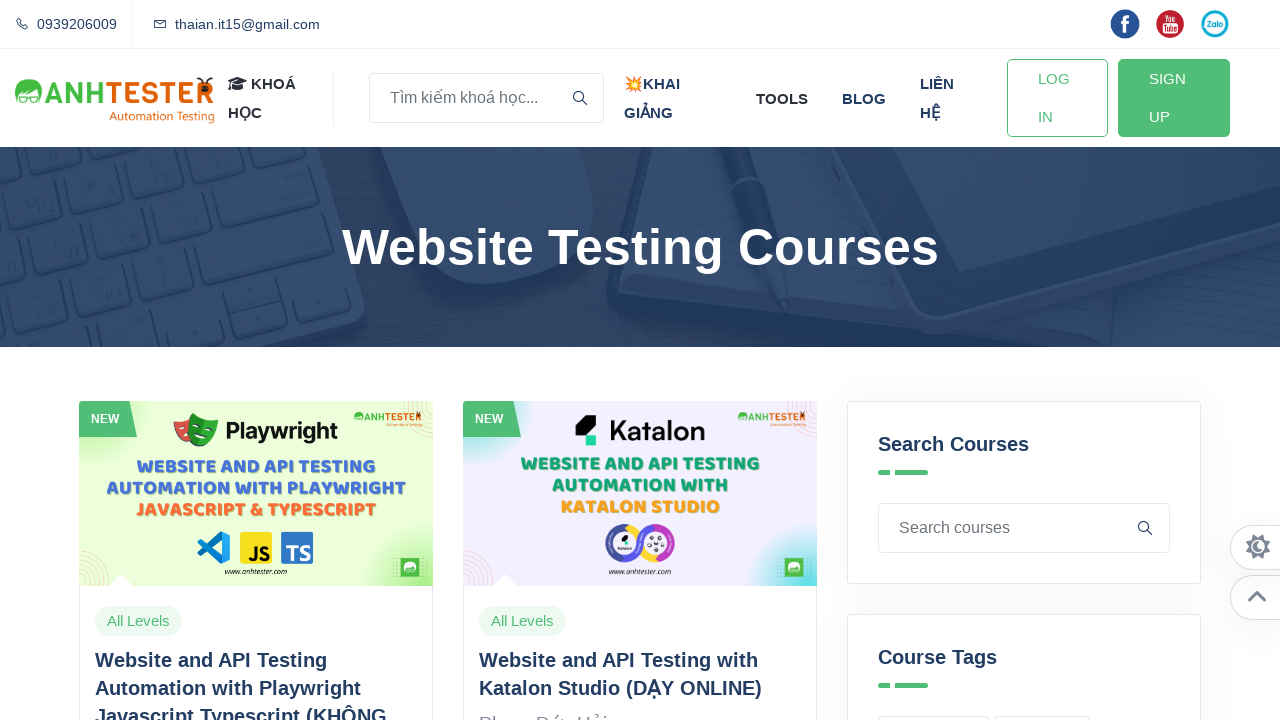